Fills out a registration form for "Sivec" document type with personal data for a physical person (female), including name, RG, CPF, and mother's name.

Starting URL: https://esaj.tjsp.jus.br/sco/abrirCadastro.do

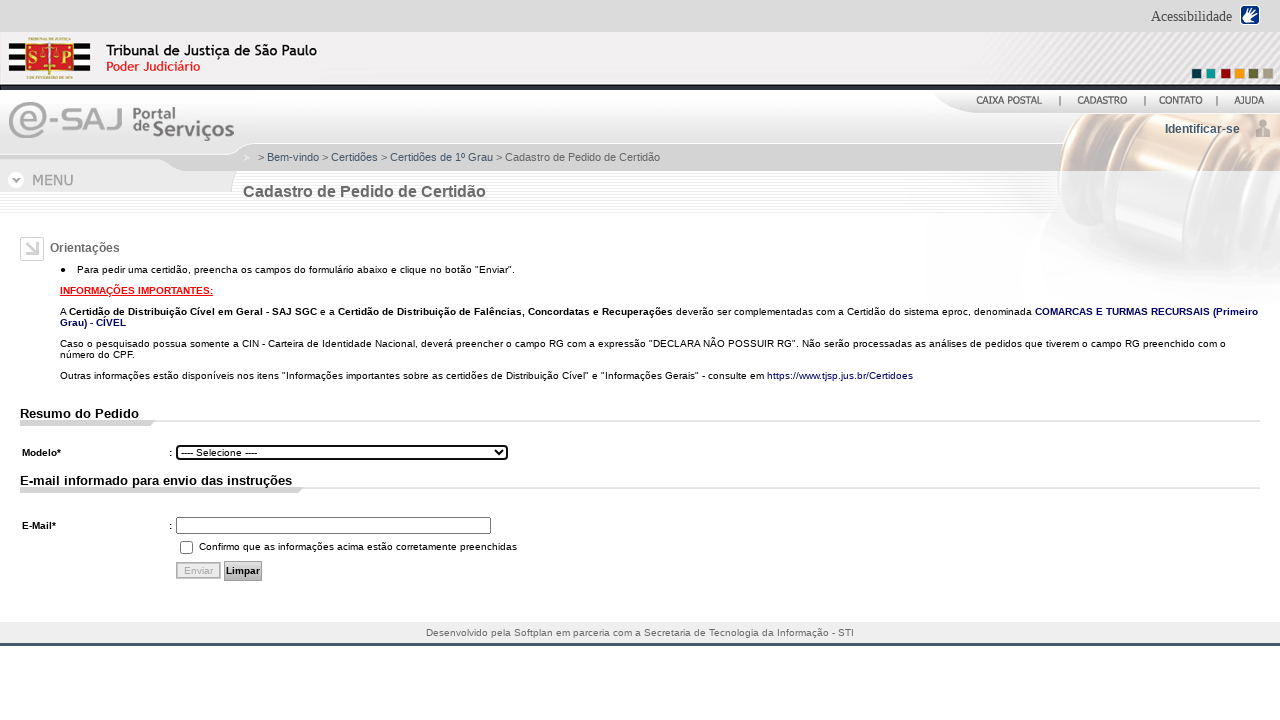

Pressed ArrowDown key (1/7) to navigate document type options
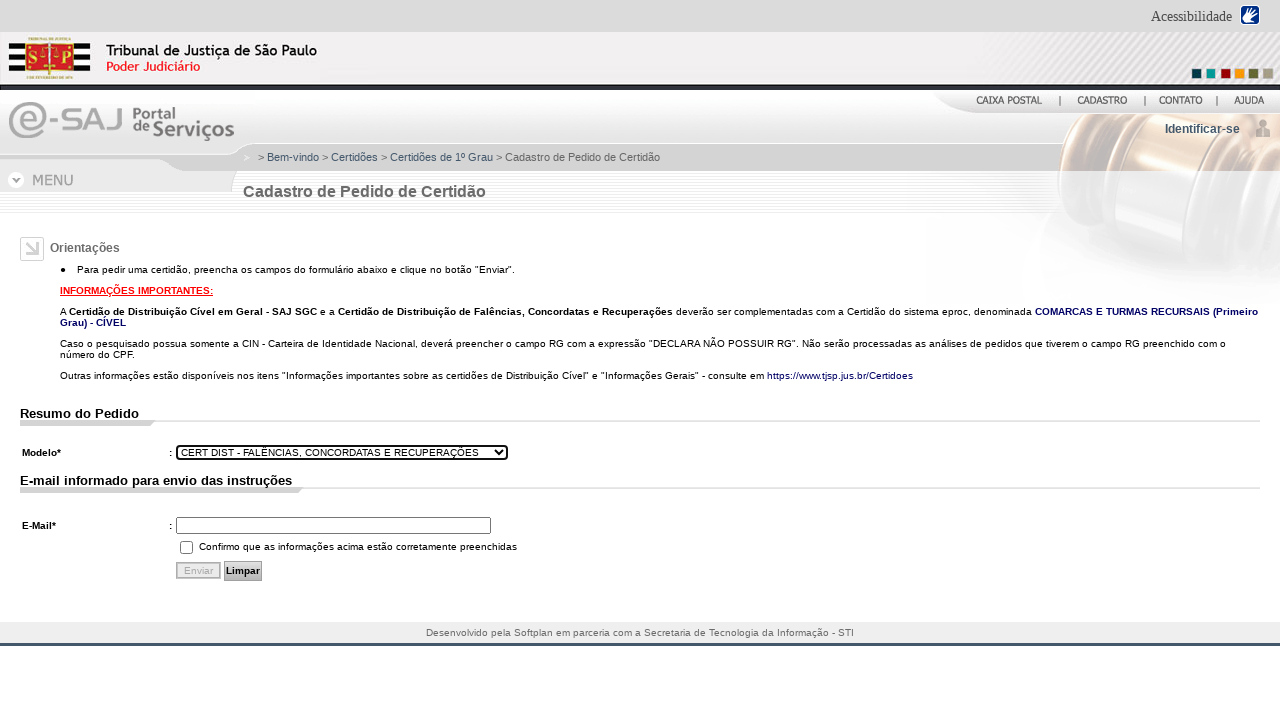

Pressed ArrowDown key (2/7) to navigate document type options
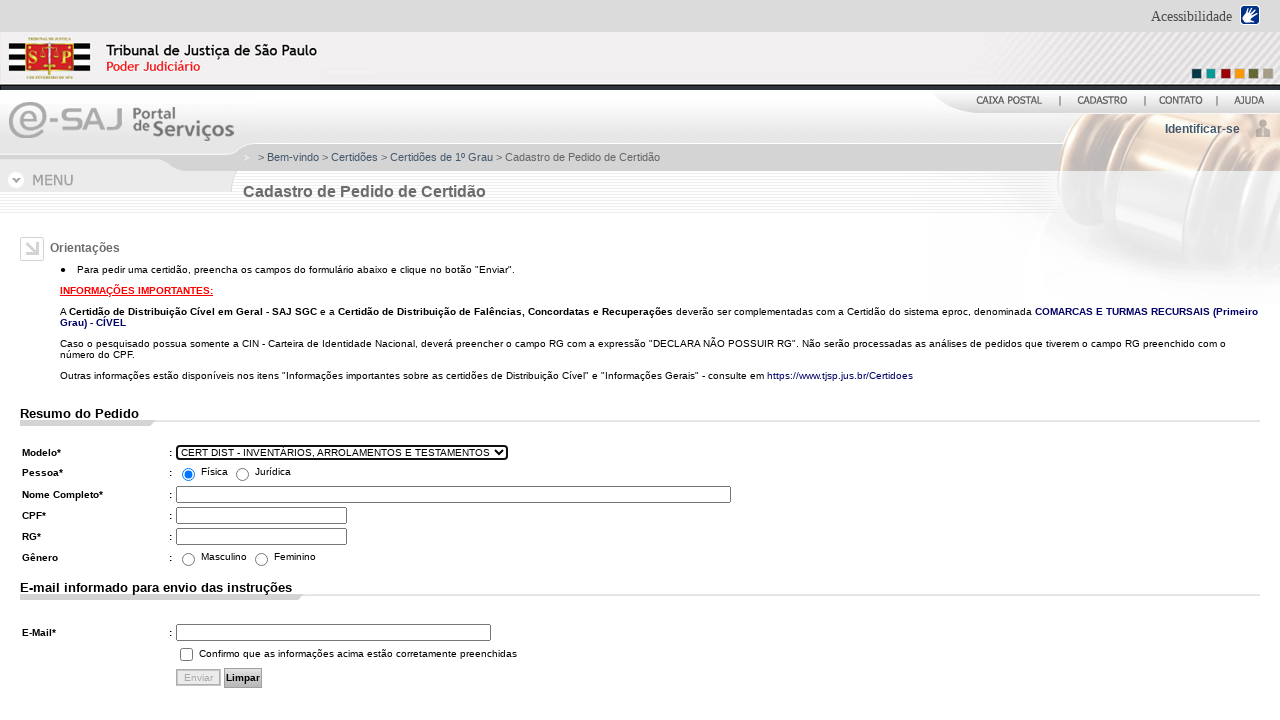

Pressed ArrowDown key (3/7) to navigate document type options
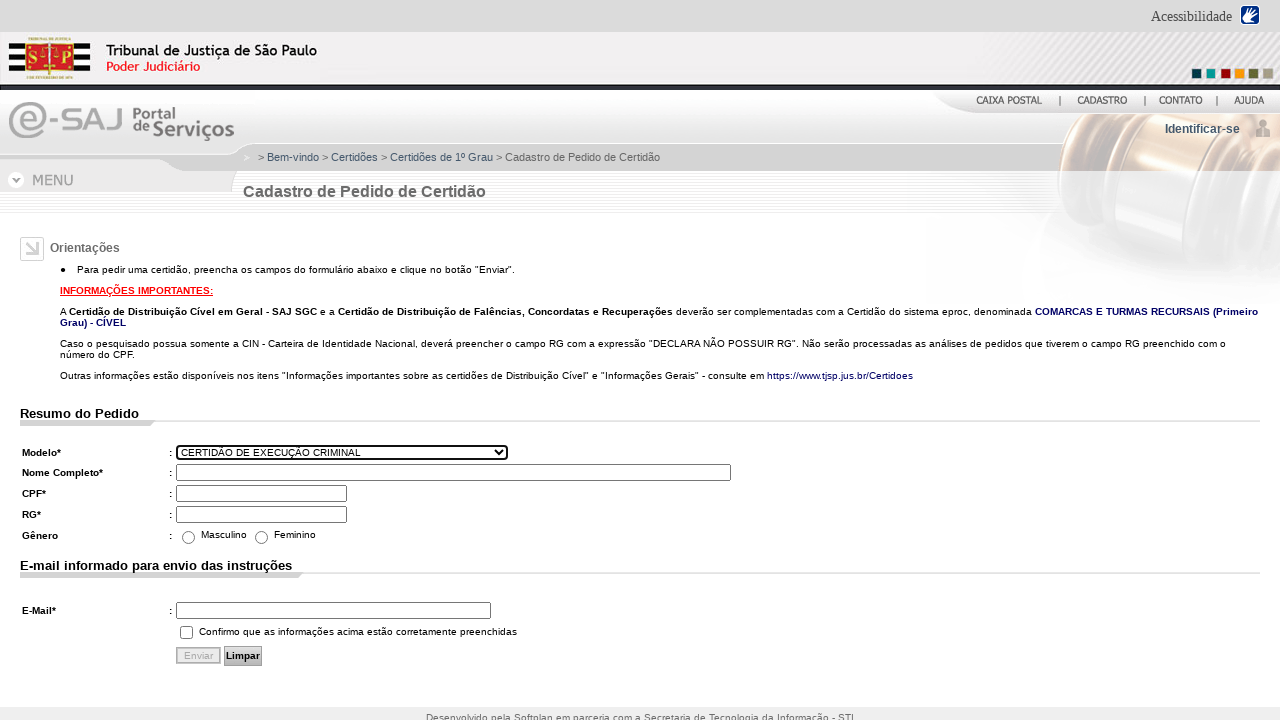

Pressed ArrowDown key (4/7) to navigate document type options
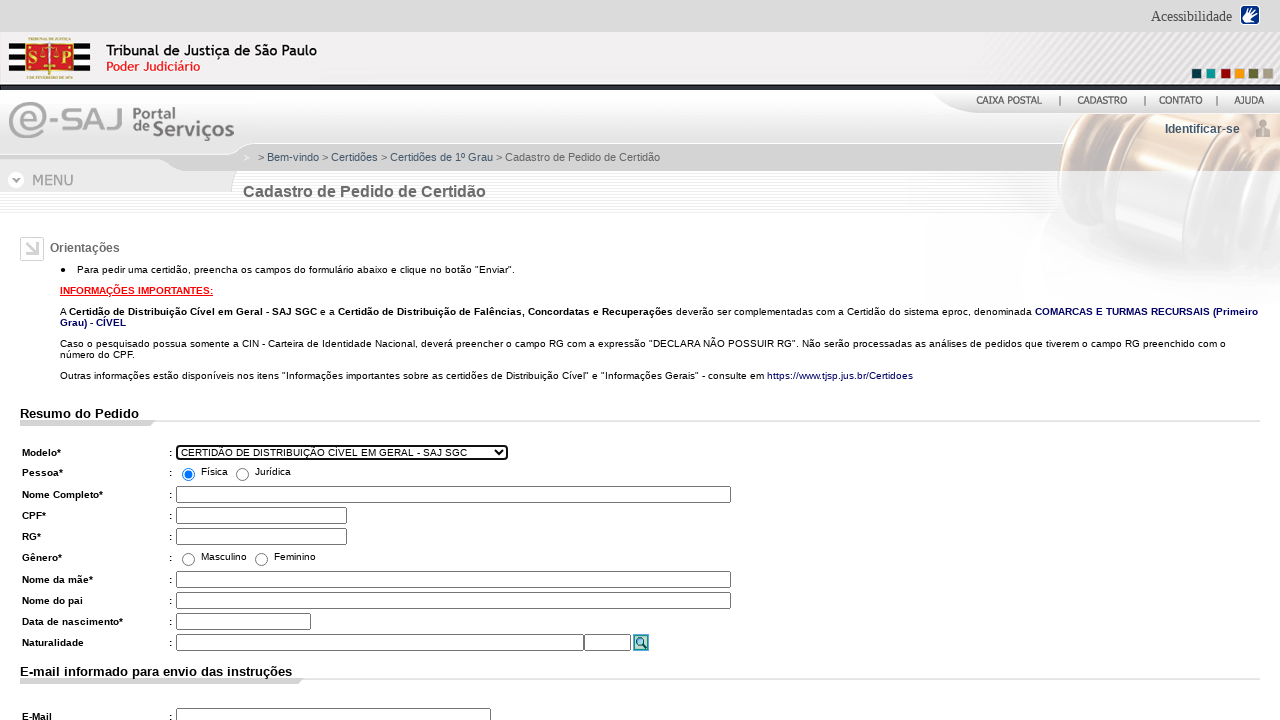

Pressed ArrowDown key (5/7) to navigate document type options
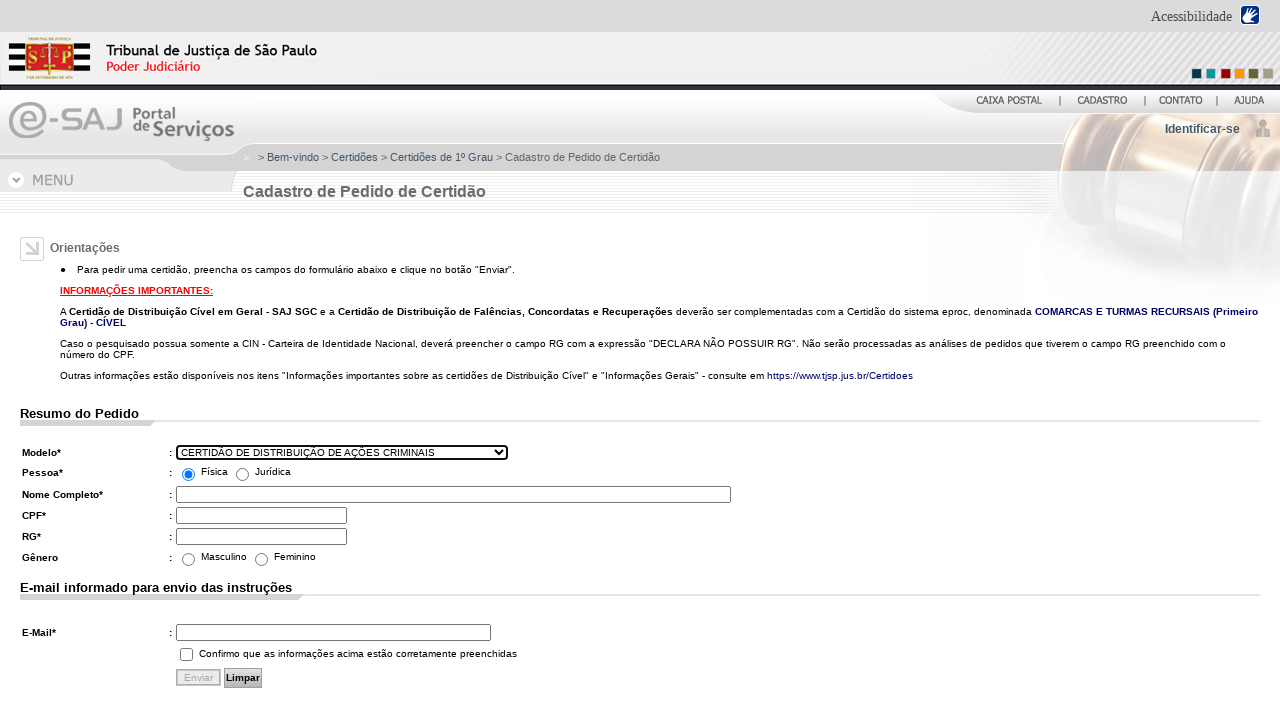

Pressed ArrowDown key (6/7) to navigate document type options
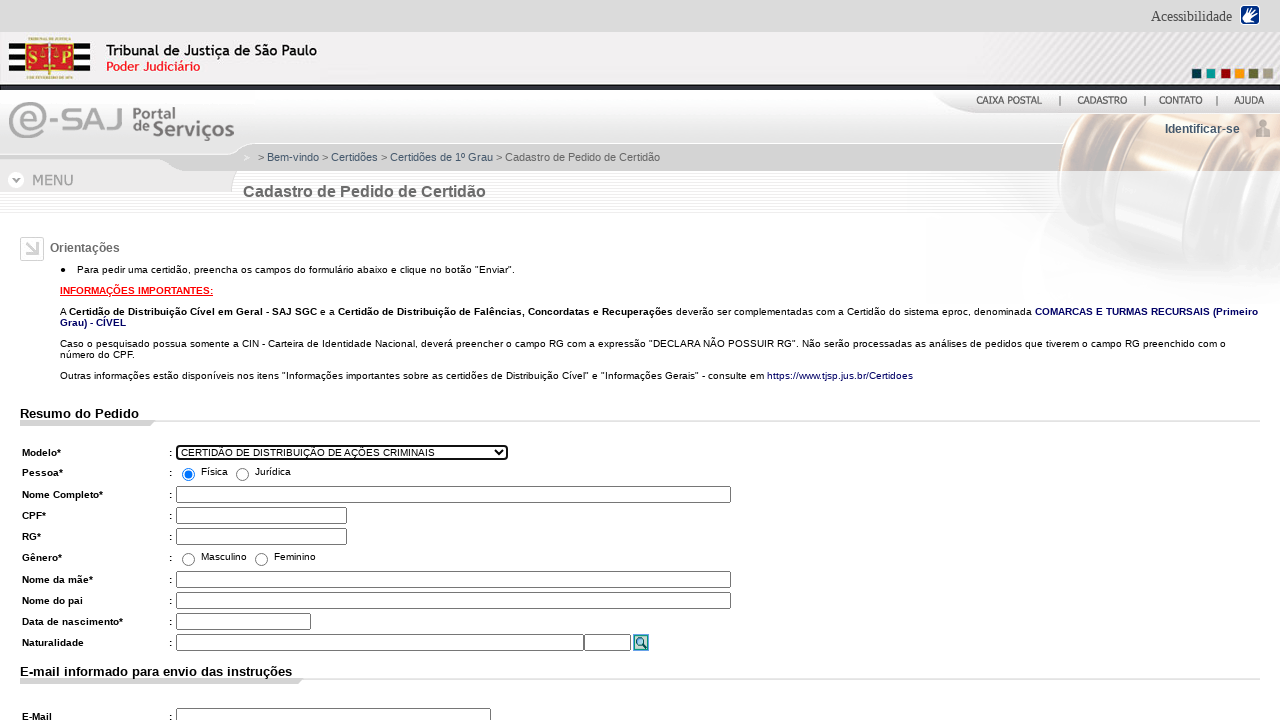

Pressed ArrowDown key (7/7) to select Sivec document type
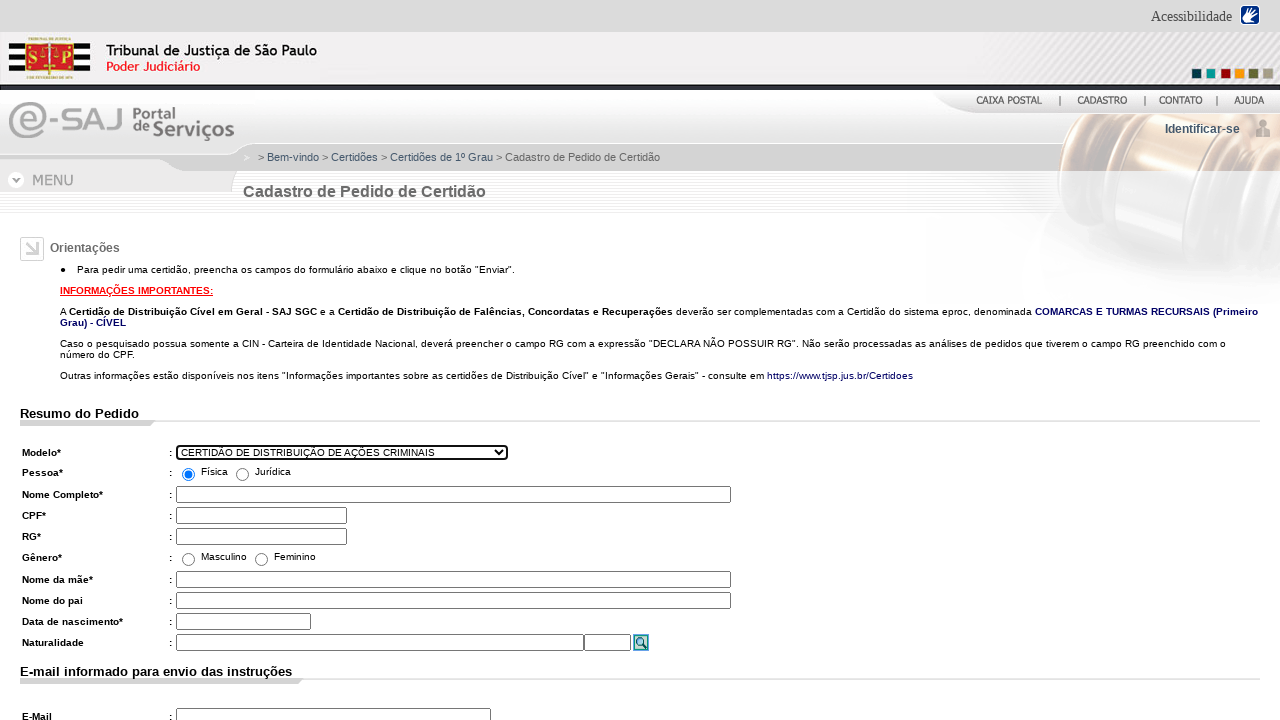

Selected Physical Person (Pessoa Física) option at (188, 474) on xpath=//*[@id="tpPessoaF"]
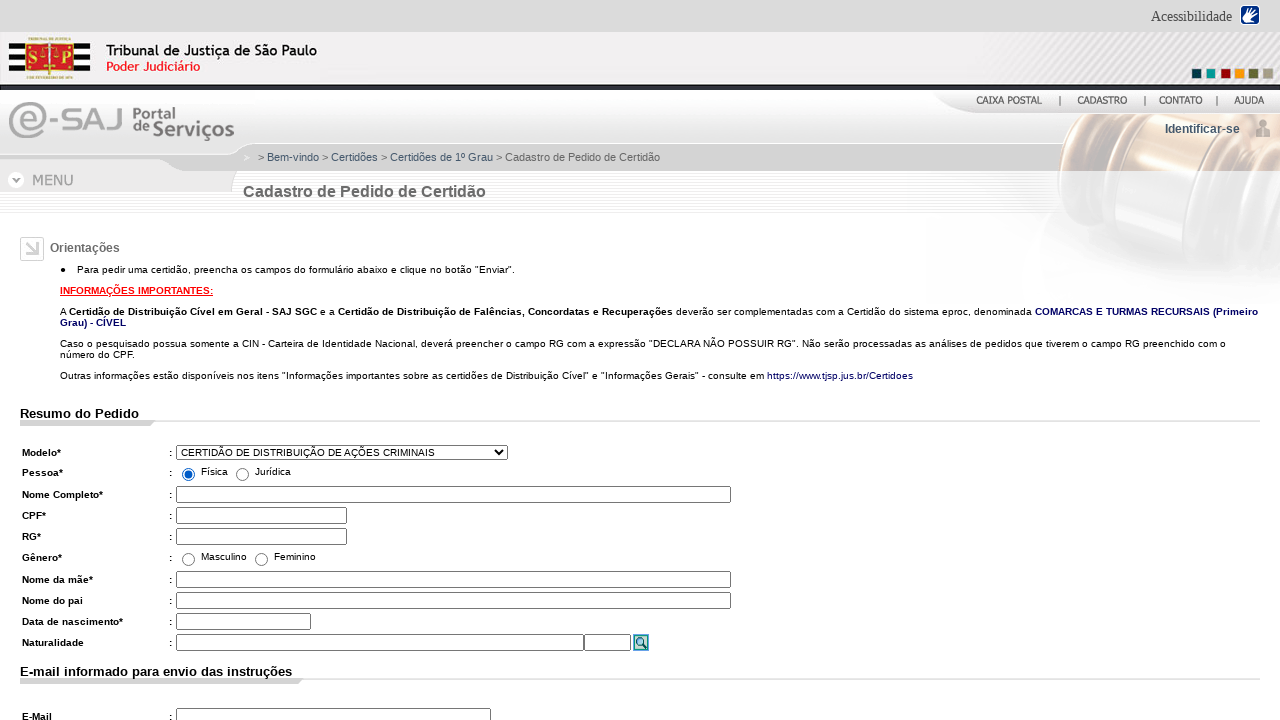

Selected Female gender at (262, 559) on xpath=/html/body/table[4]/tbody/tr/td/form/div[1]/table[2]/tbody/tr[8]/td[2]/tab
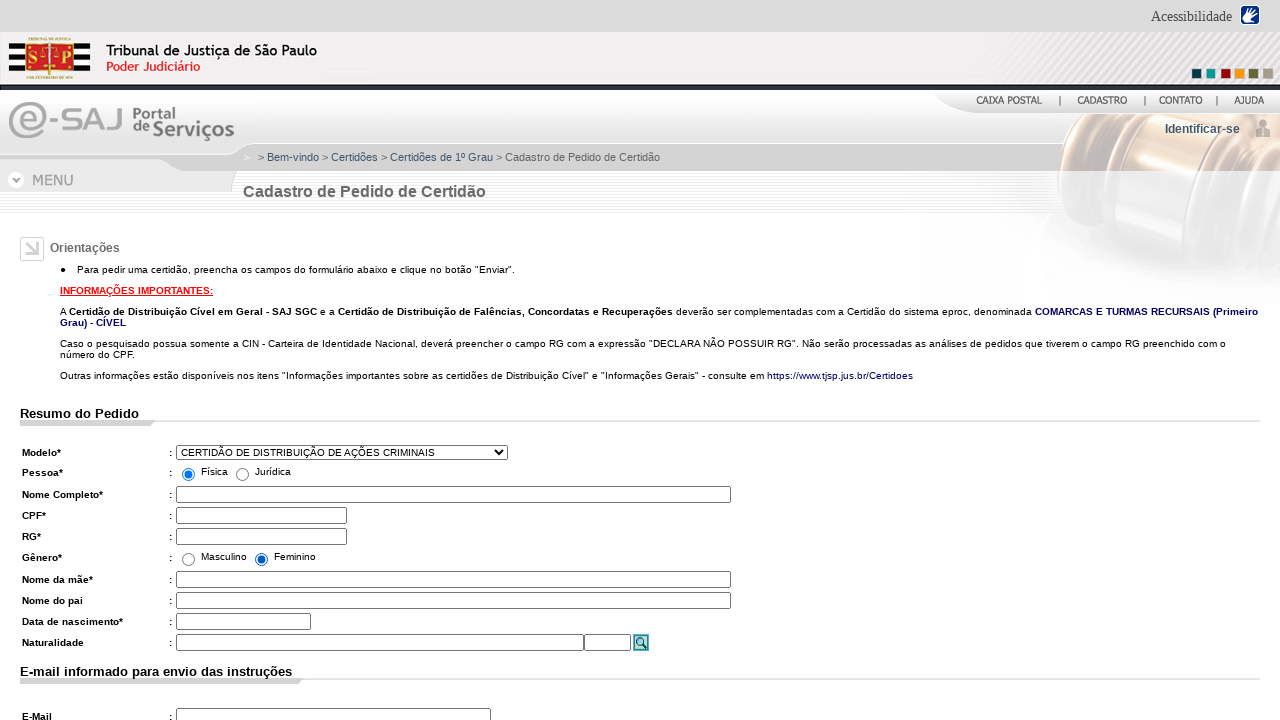

Filled name field with 'Lucia Helena Pereira' on #nmCadastroF
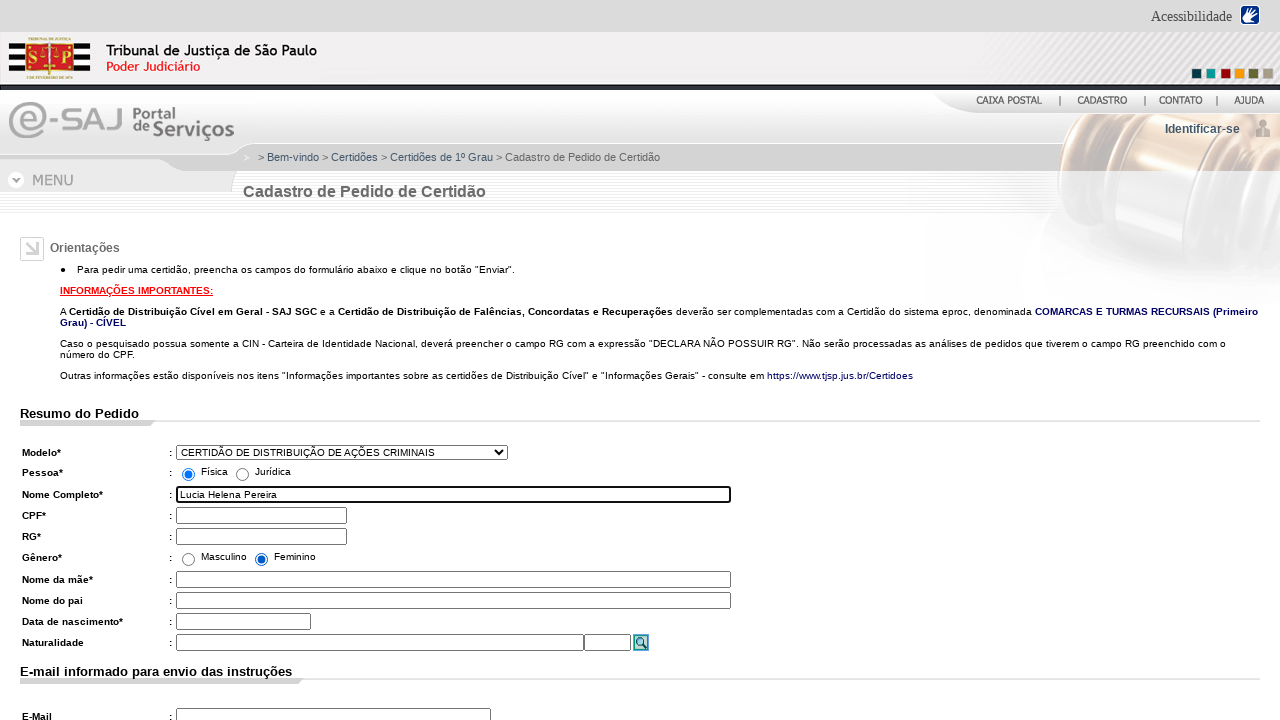

Filled RG field with '78.901.234-5' on #identity\.nuRgFormatado
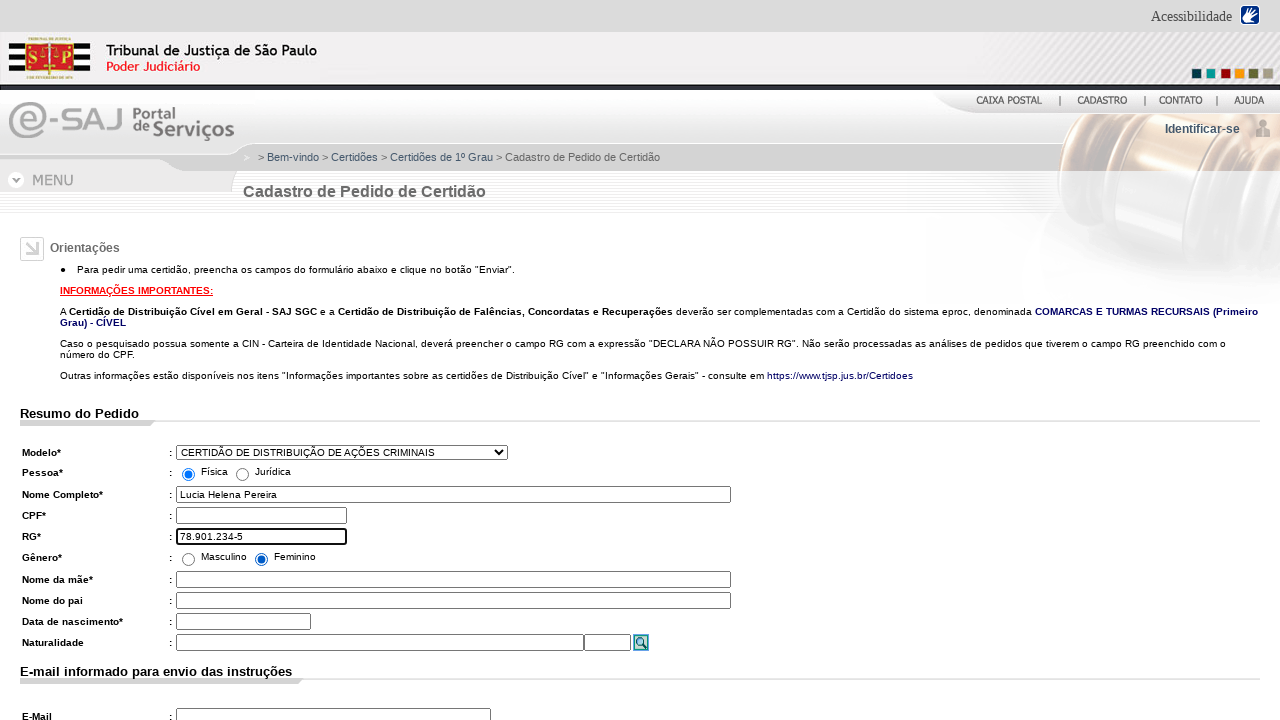

Filled CPF field with '789.012.345-67' on #identity\.nuCpfFormatado
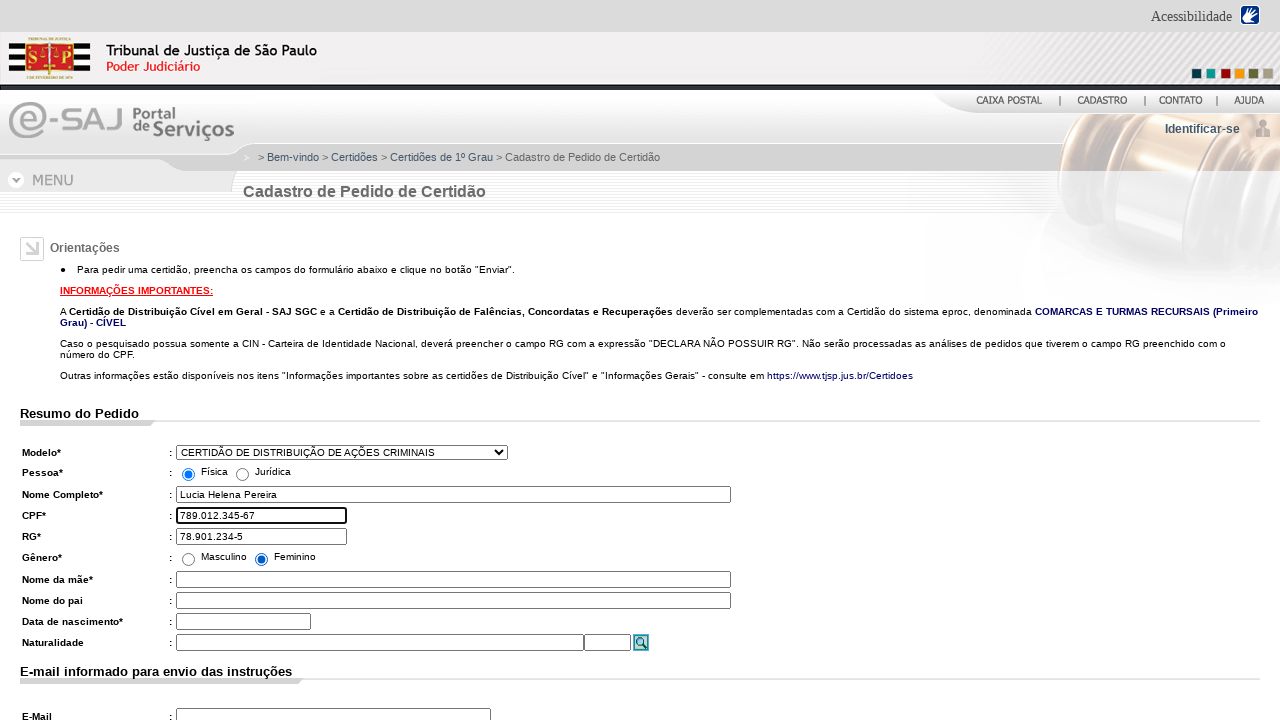

Filled mother's name field with 'Teresa Cristina Pereira' on #nmMaeCadastro
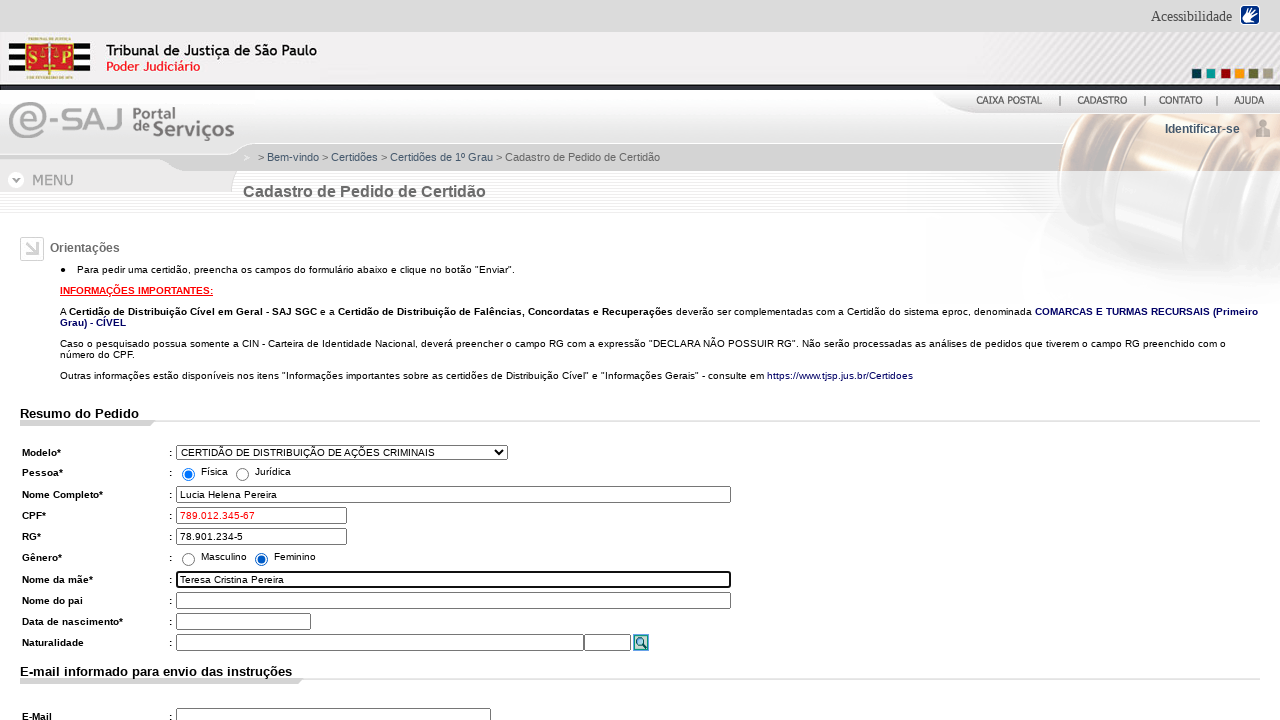

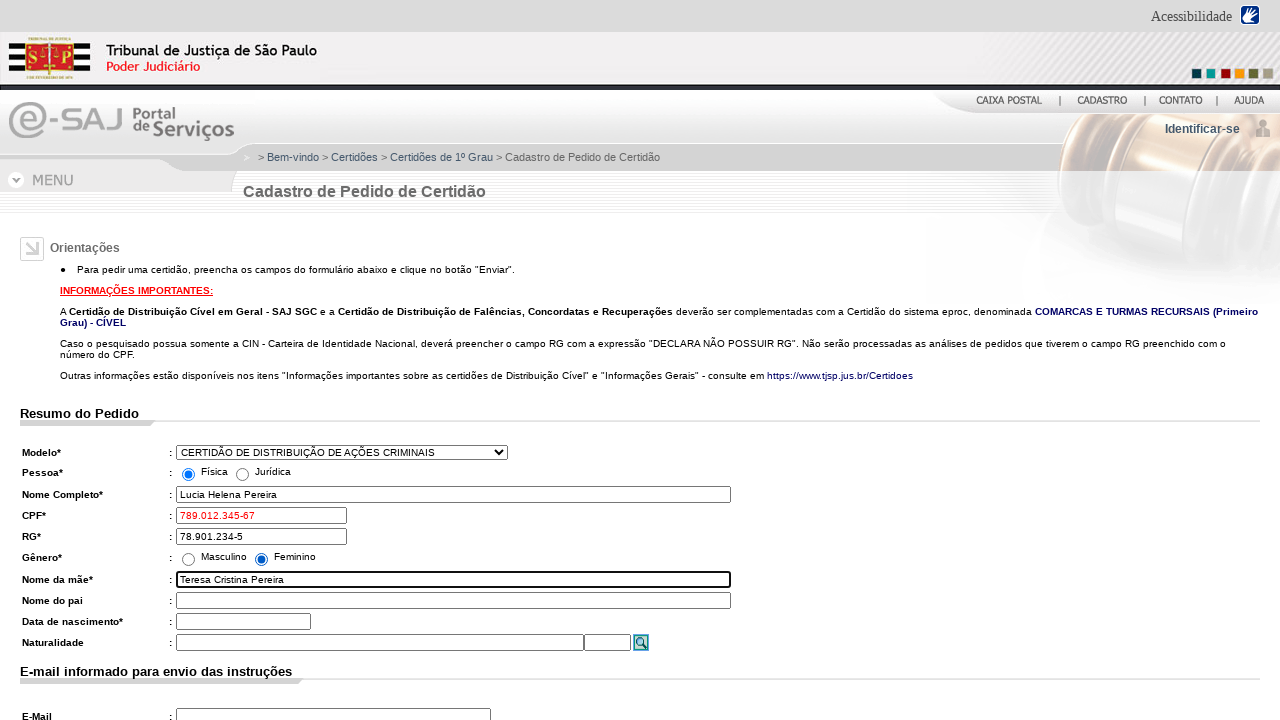